Tests that the counter displays the current number of todo items as items are added

Starting URL: https://demo.playwright.dev/todomvc

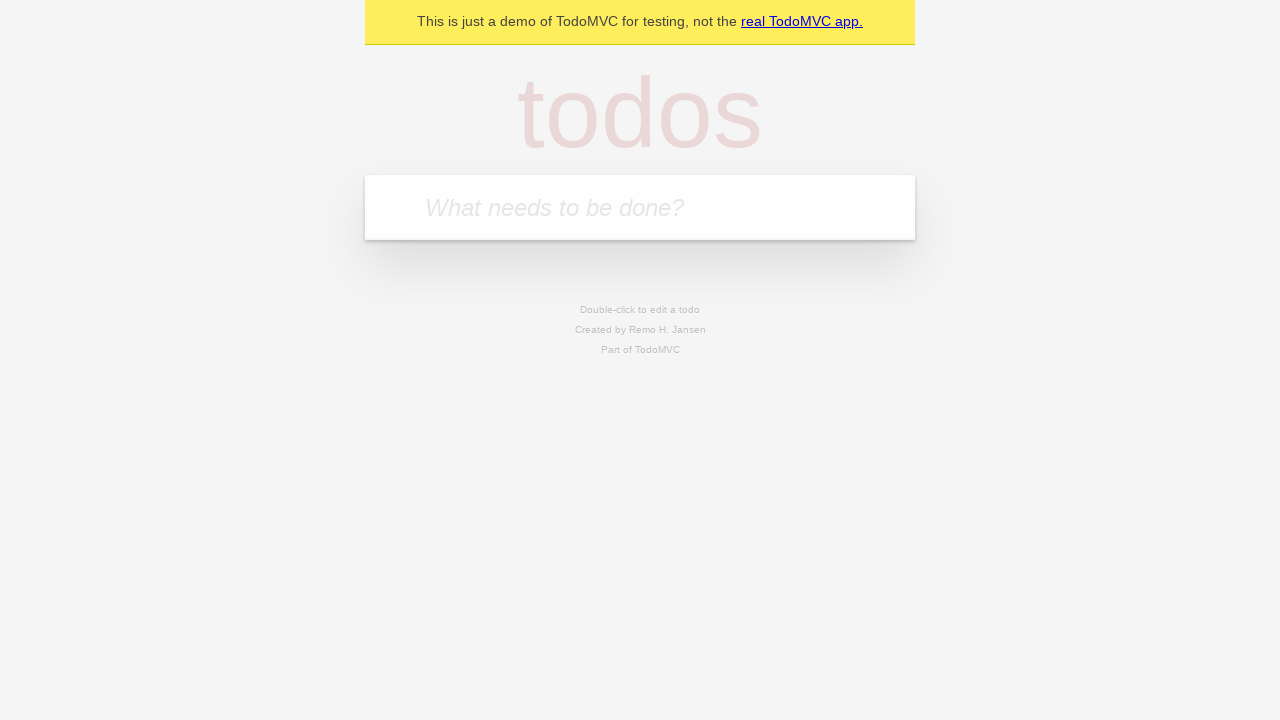

Filled input field with first todo item 'buy some cheese' on internal:attr=[placeholder="What needs to be done?"i]
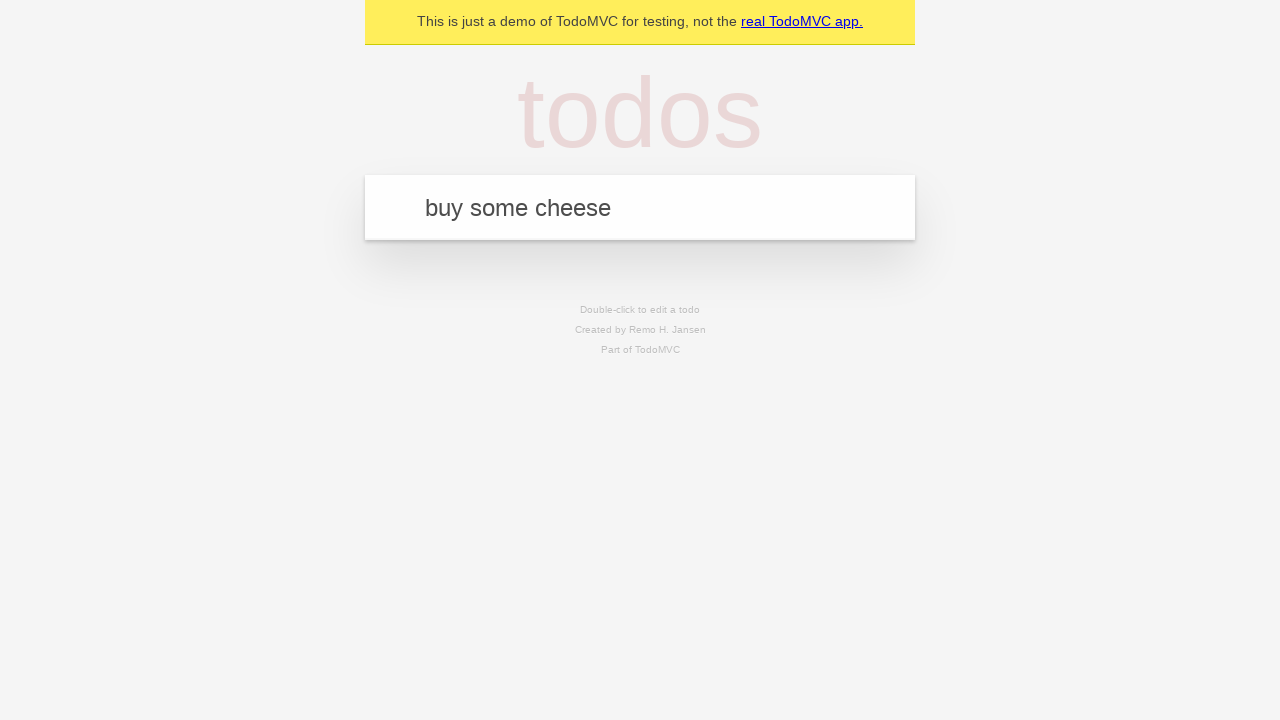

Pressed Enter to add first todo item on internal:attr=[placeholder="What needs to be done?"i]
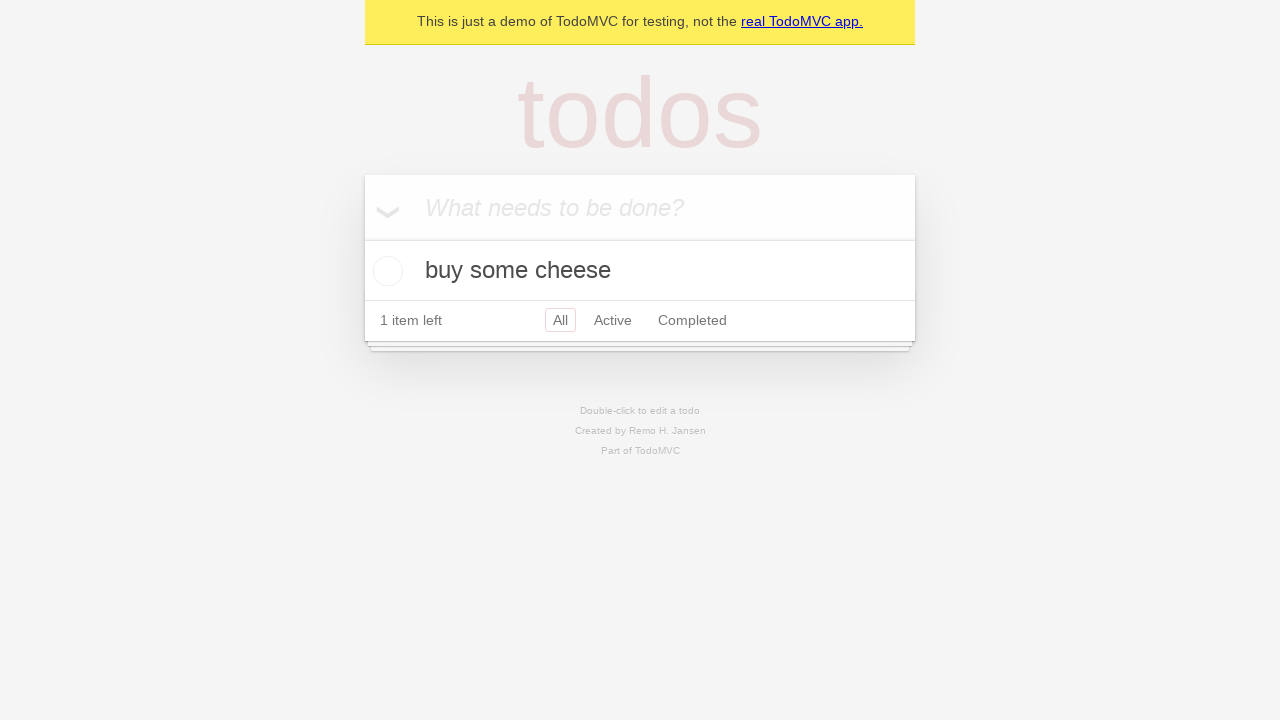

Verified todo counter element is visible after adding first item
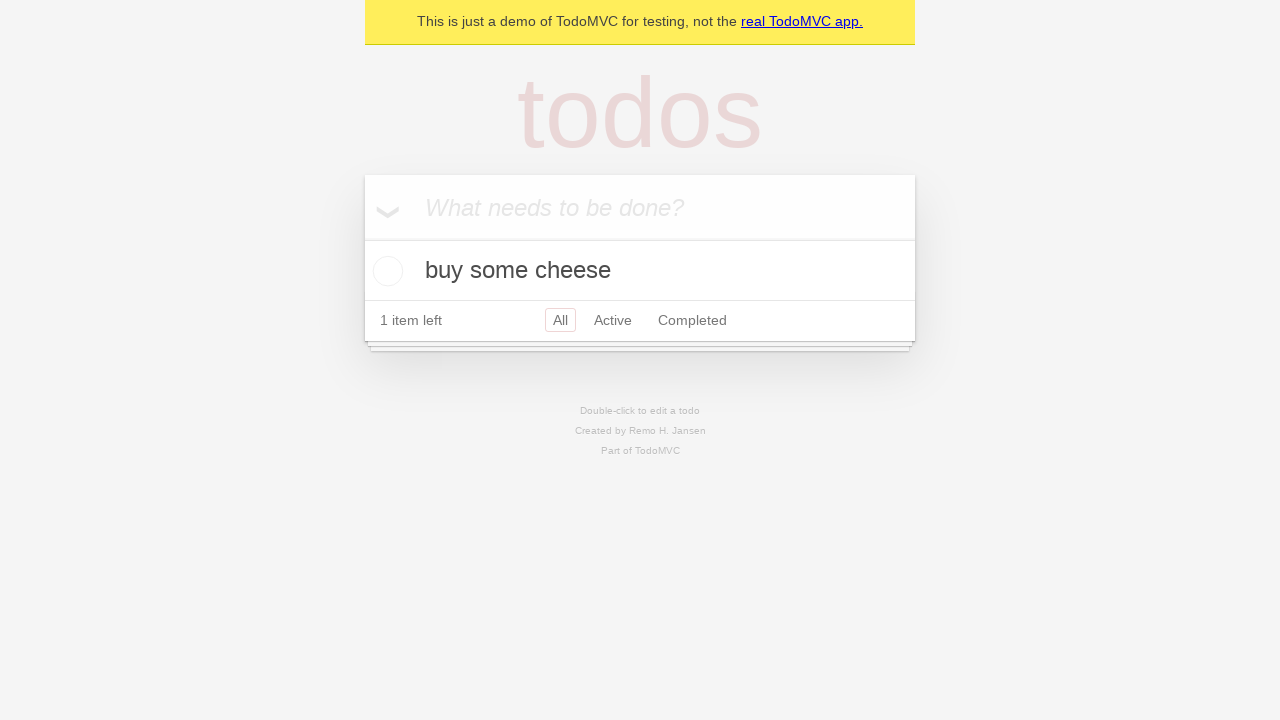

Filled input field with second todo item 'feed the cat' on internal:attr=[placeholder="What needs to be done?"i]
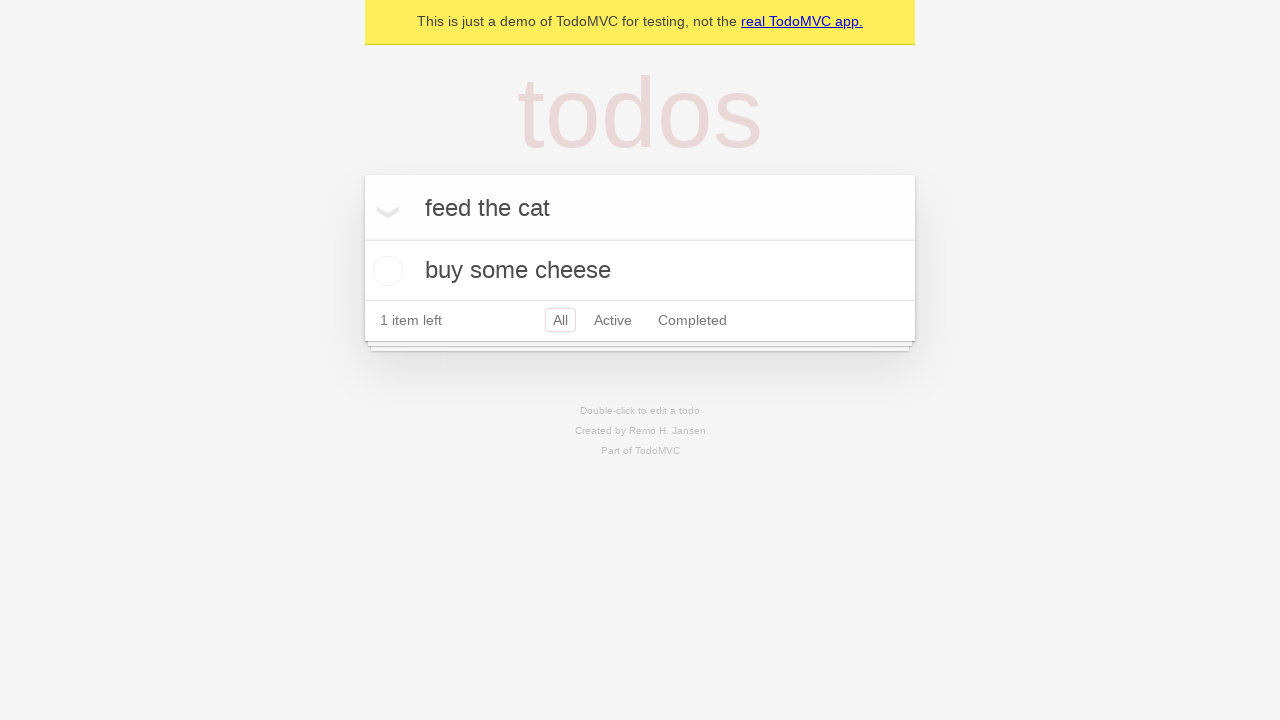

Pressed Enter to add second todo item on internal:attr=[placeholder="What needs to be done?"i]
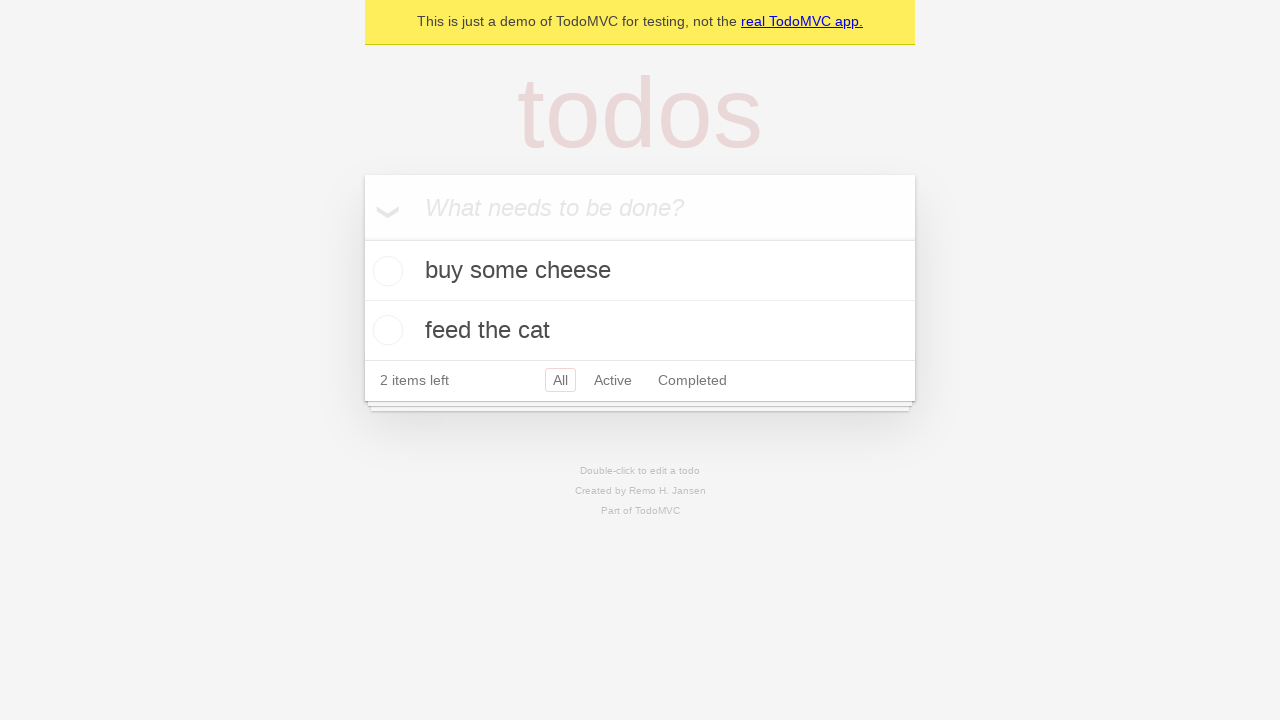

Verified todo counter element shows updated count after adding second item
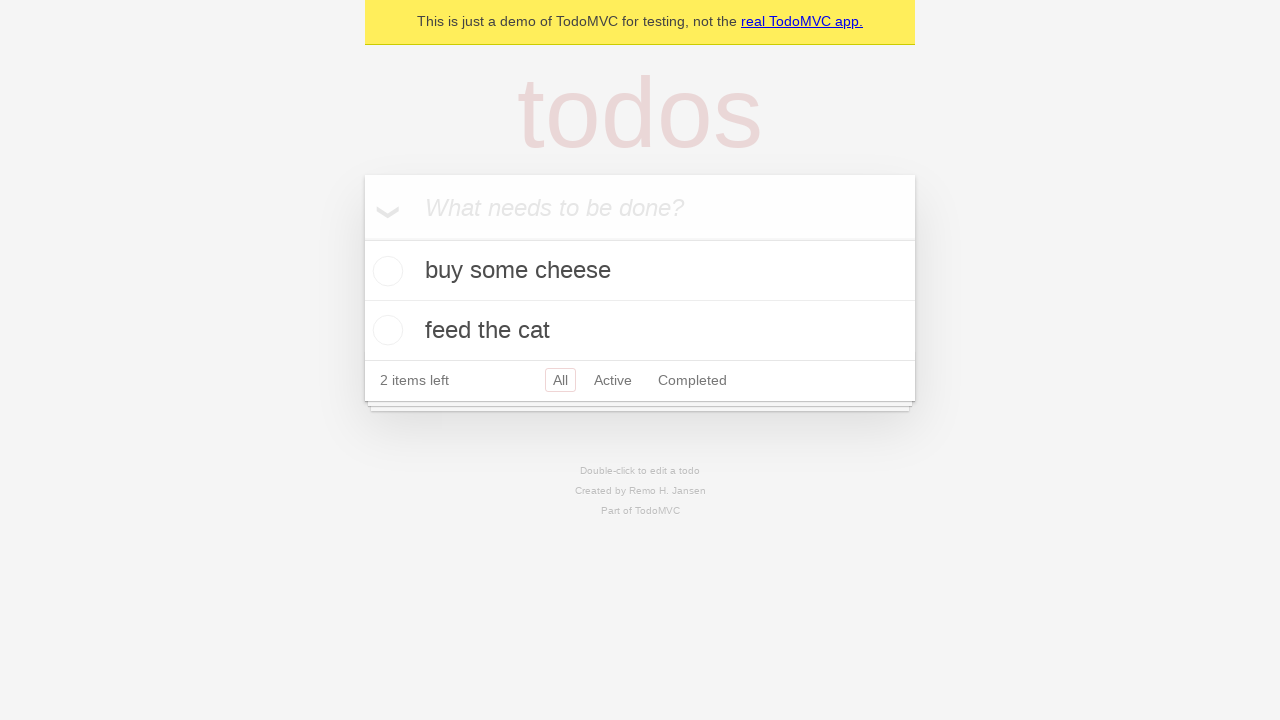

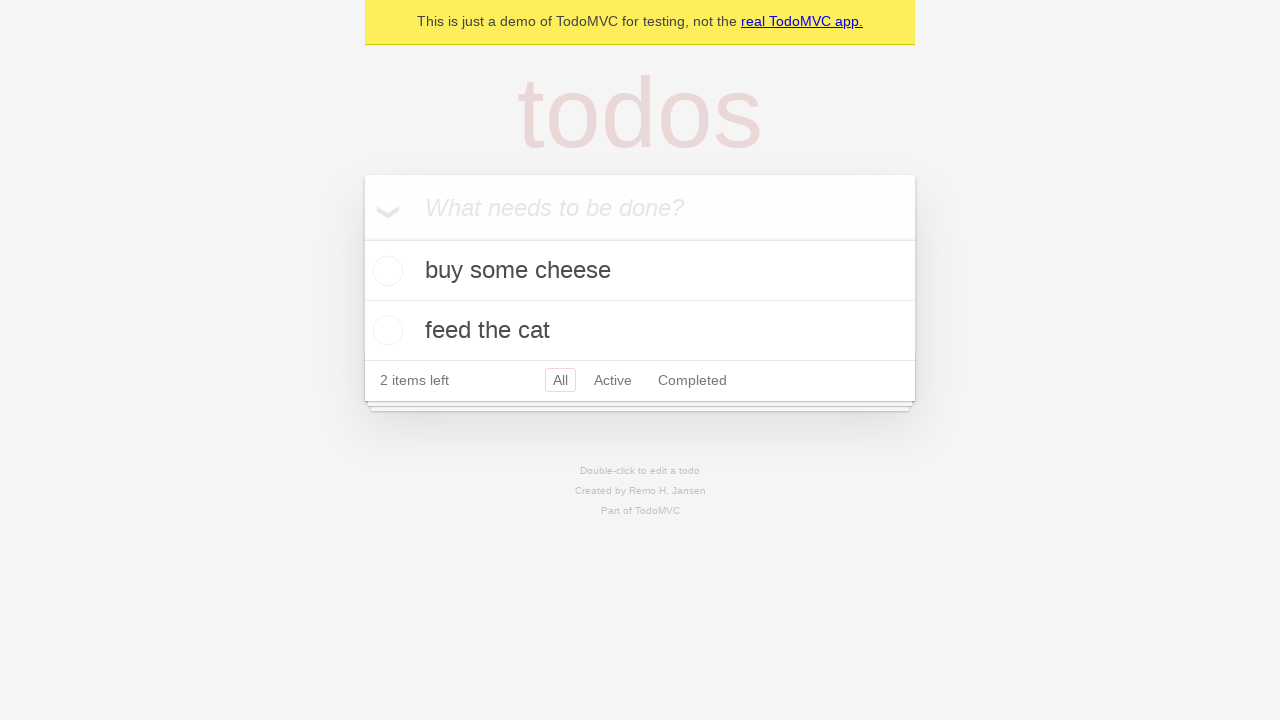